Tests filling a text field and triggering an alert, then verifying and accepting the alert

Starting URL: https://rahulshettyacademy.com/AutomationPractice/

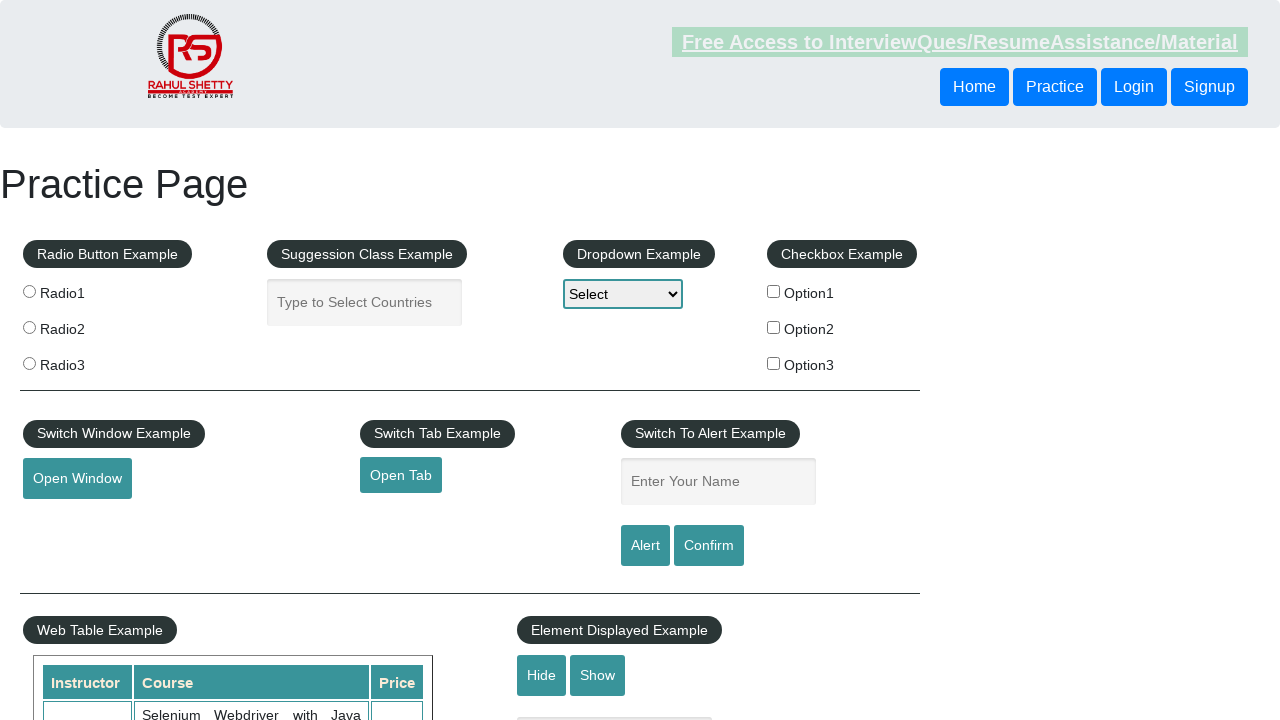

Filled name field with 'ALERT_TEST' on input[name='enter-name']
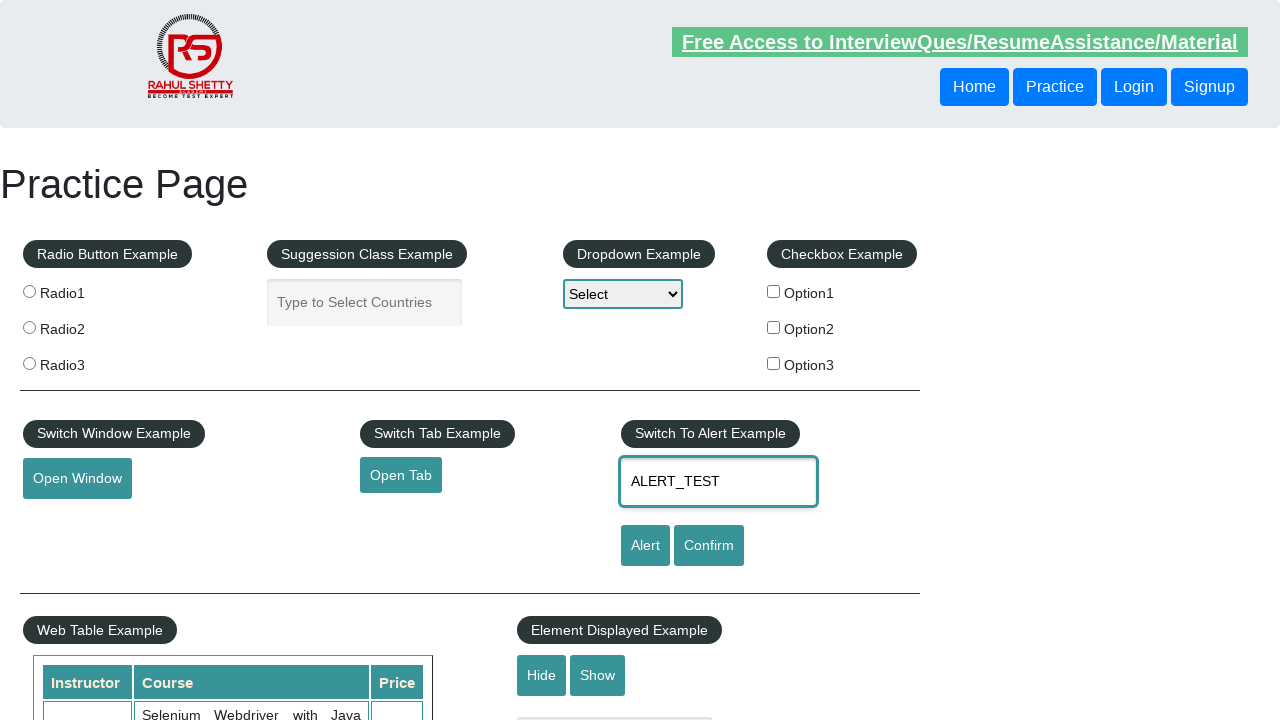

Set up dialog handler to accept alerts
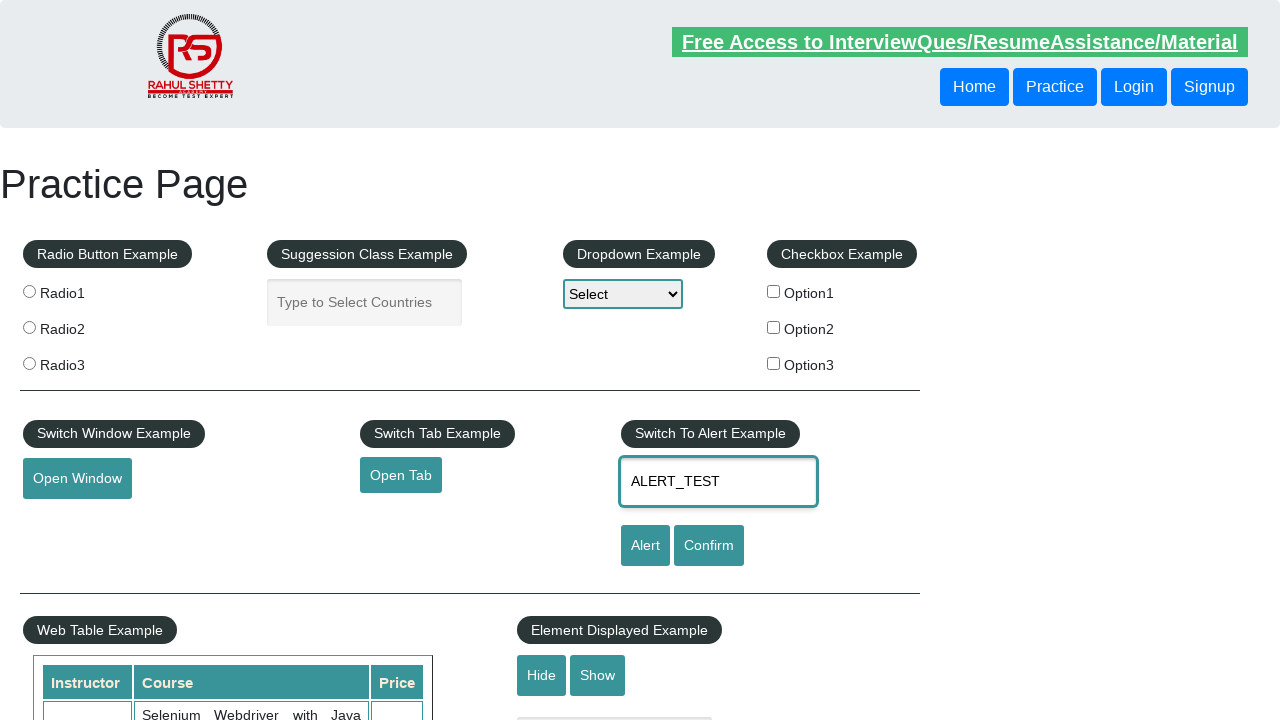

Clicked alert button to trigger alert at (645, 546) on #alertbtn
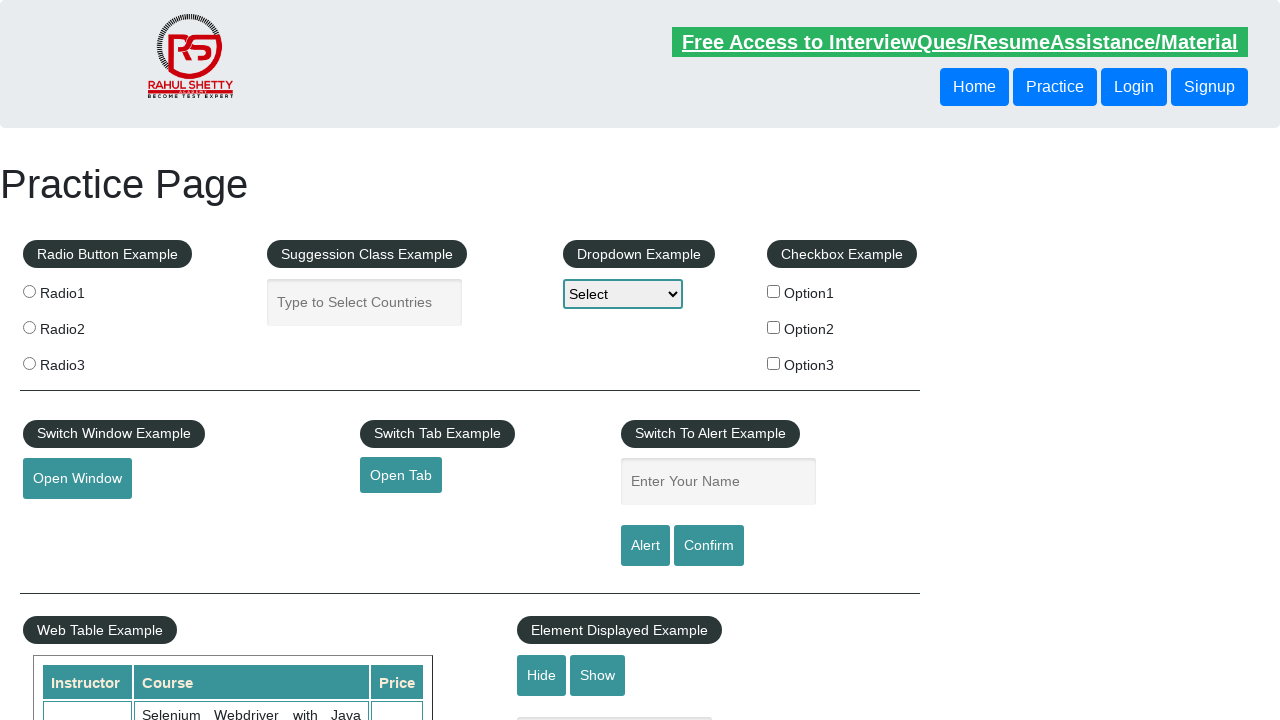

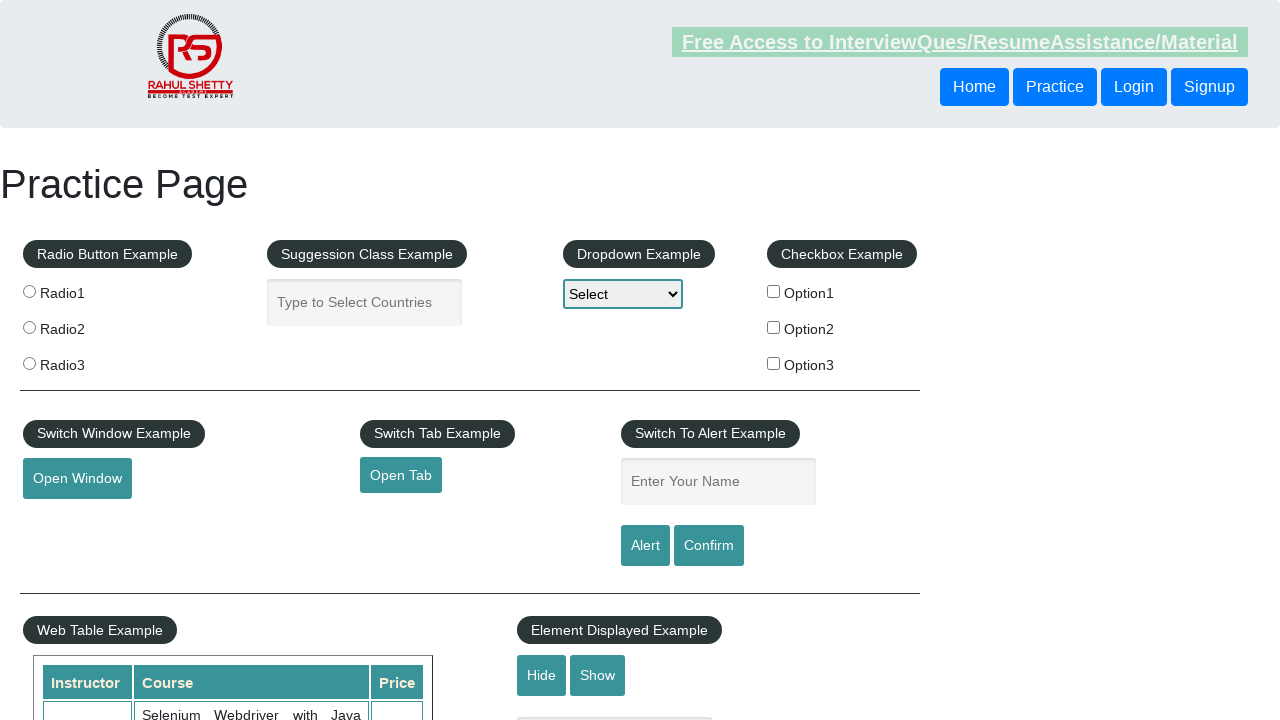